Tests route interception by mocking the 404 status page to return a custom 200 response, then clicking the 404 link and verifying the mocked content is displayed.

Starting URL: https://the-internet.herokuapp.com/status_codes

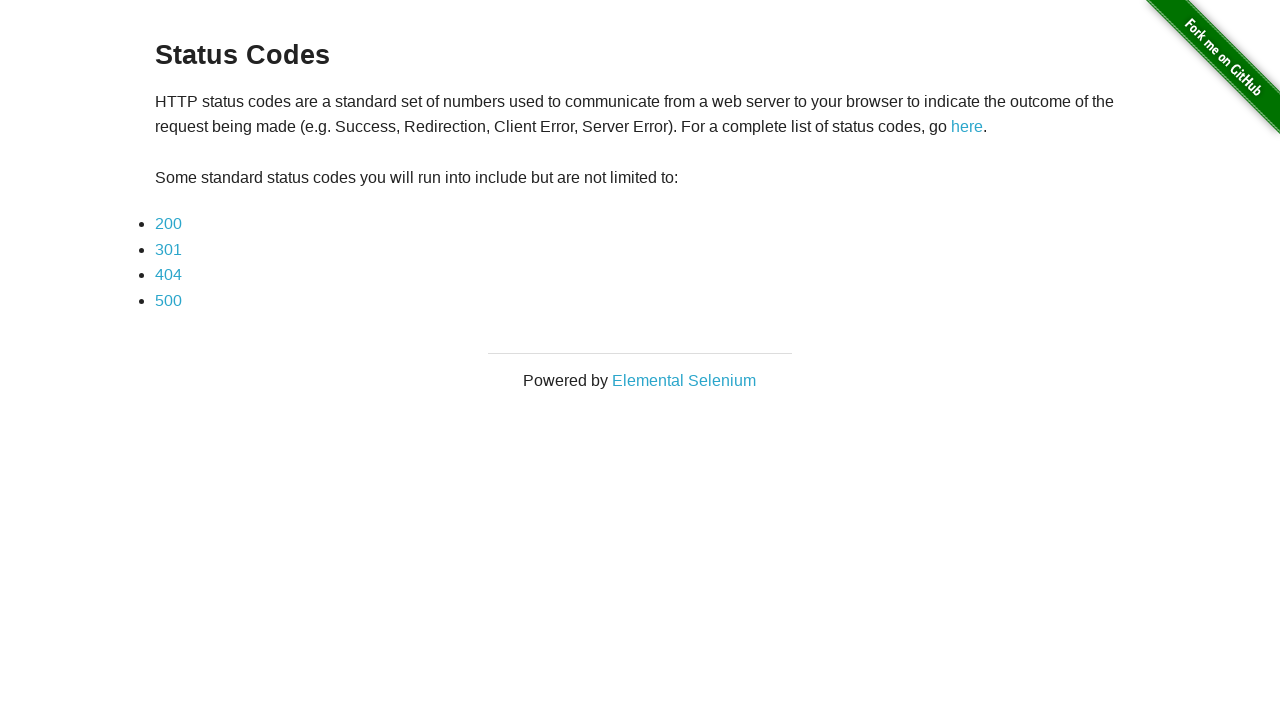

Set up route interception to mock 404 status code endpoint with 200 response
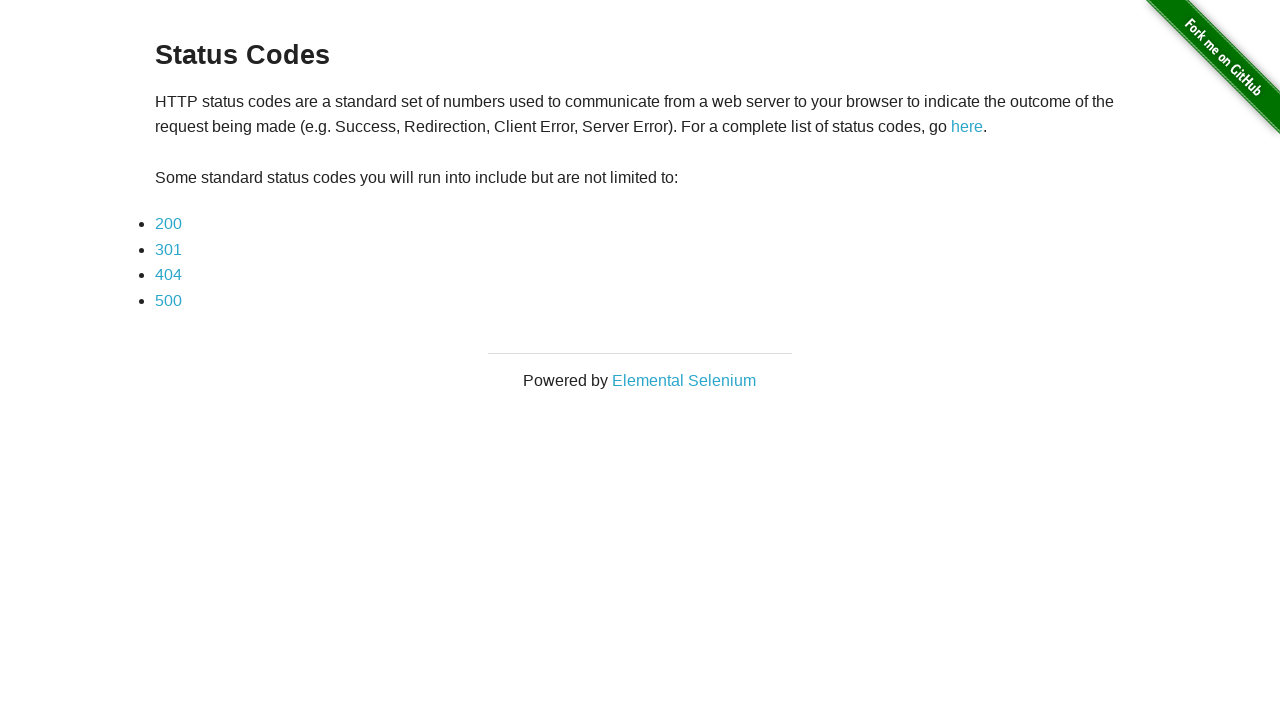

Clicked 404 link and intercepted the mocked response at (168, 275) on a:has-text('404')
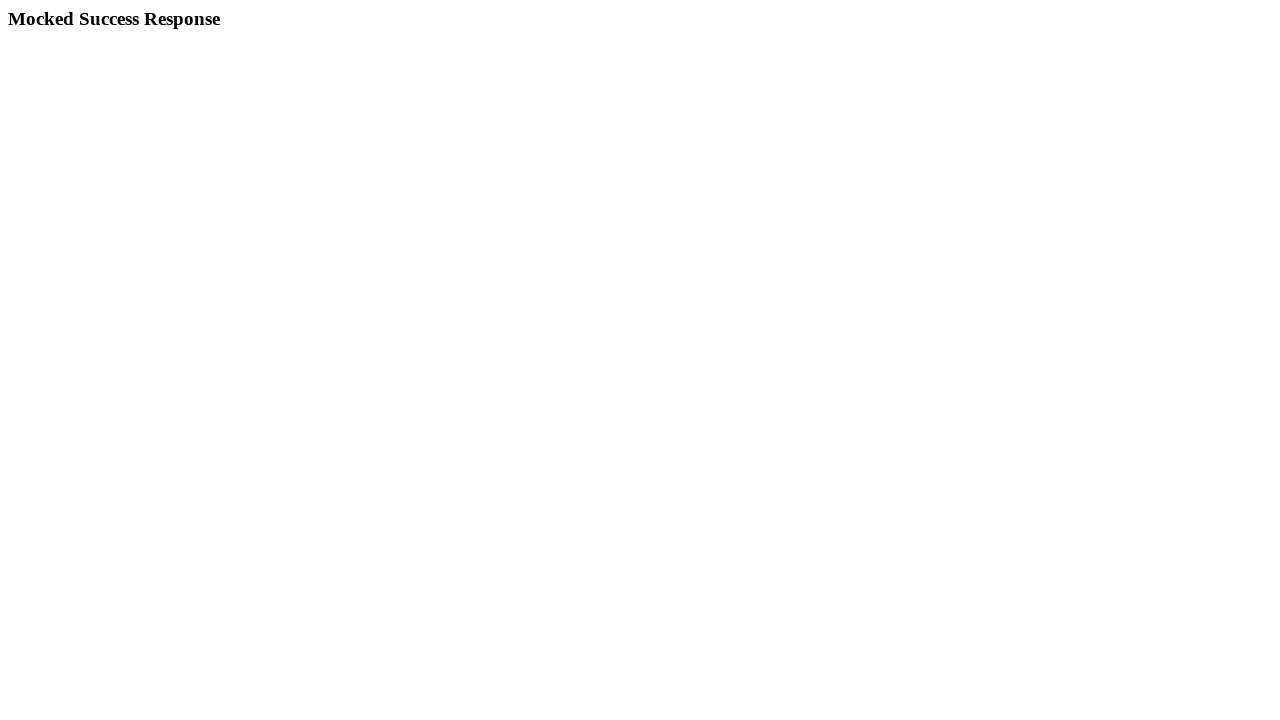

Waited for h3 element to be present on the mocked response page
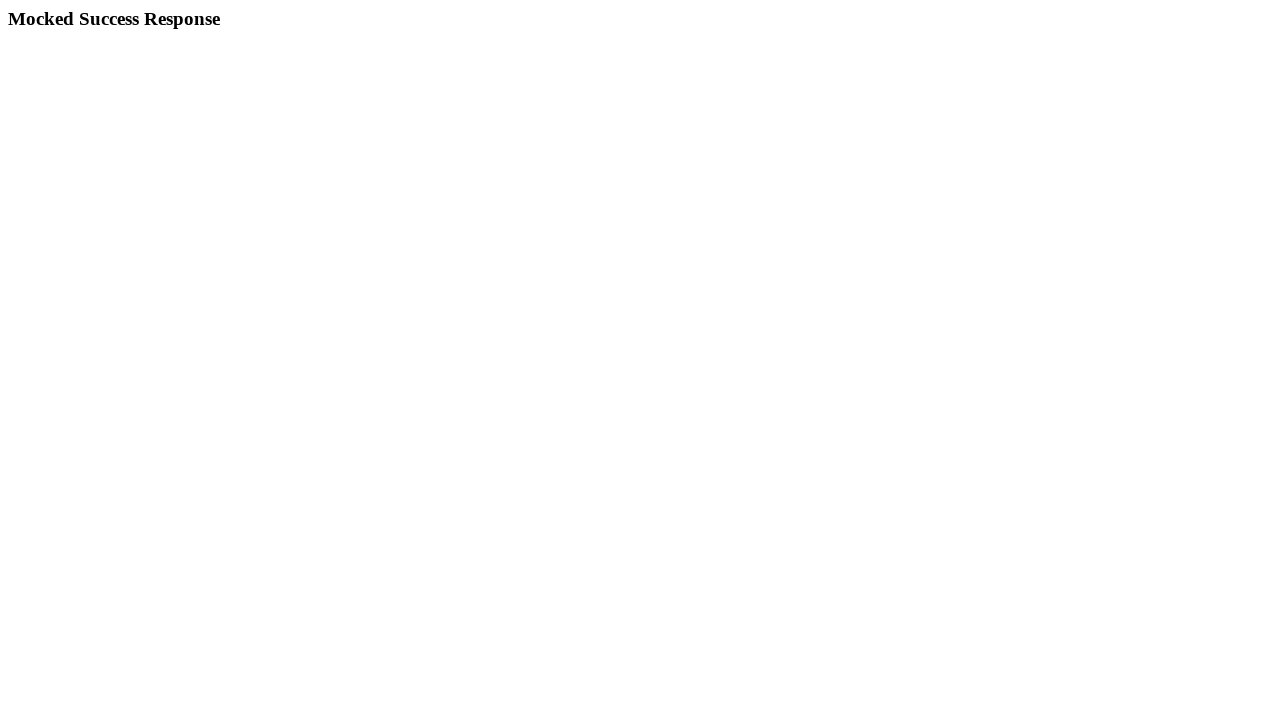

Retrieved text content from h3 element
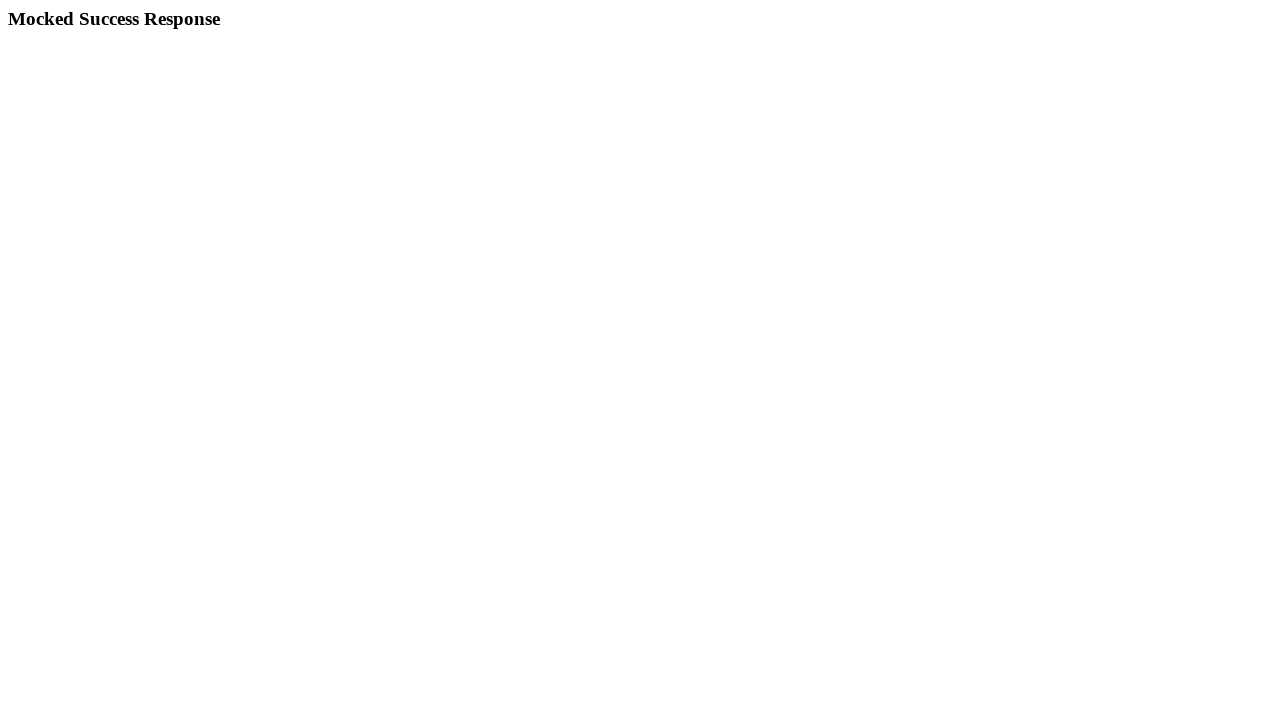

Asserted that mocked h3 content equals 'Mocked Success Response'
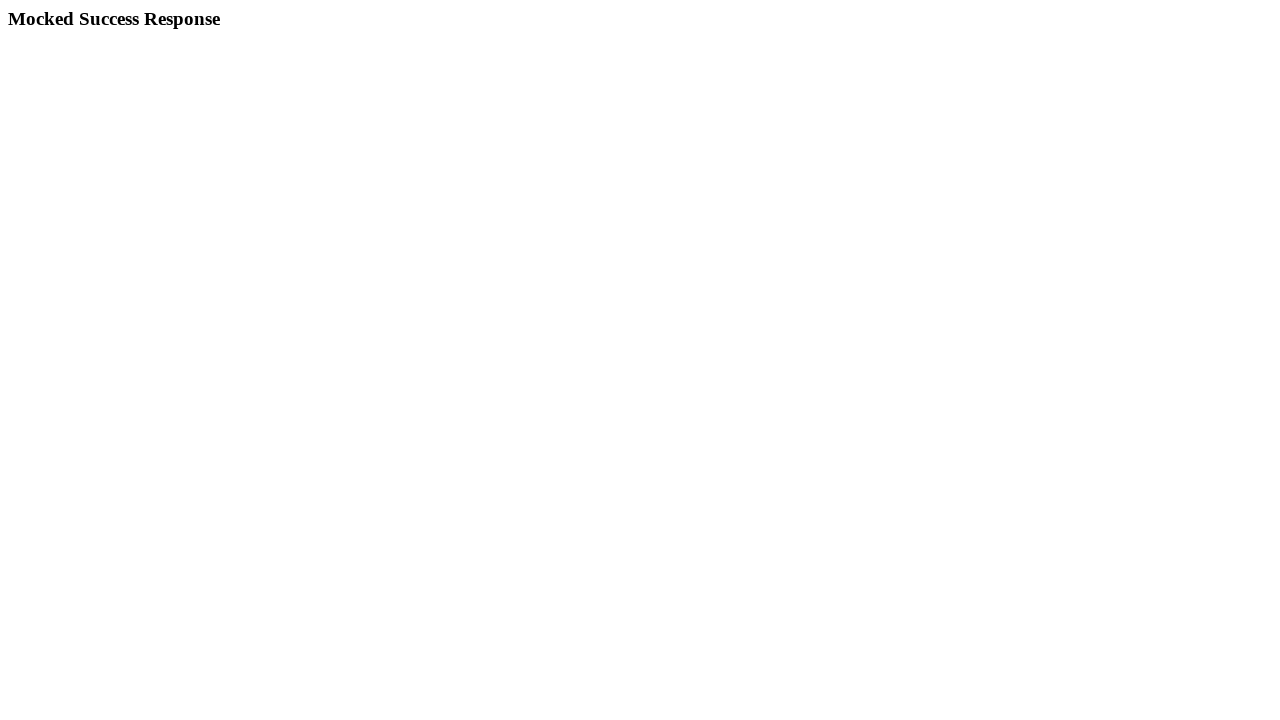

Asserted that intercepted response status code is 200
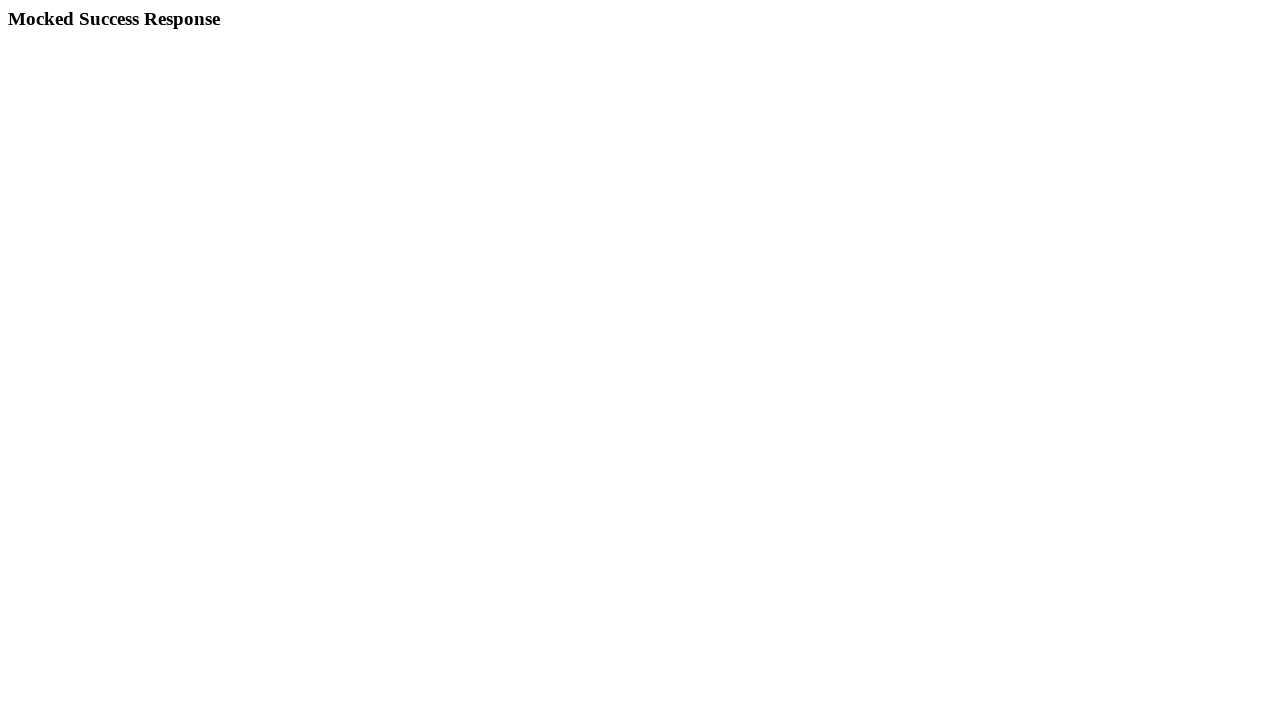

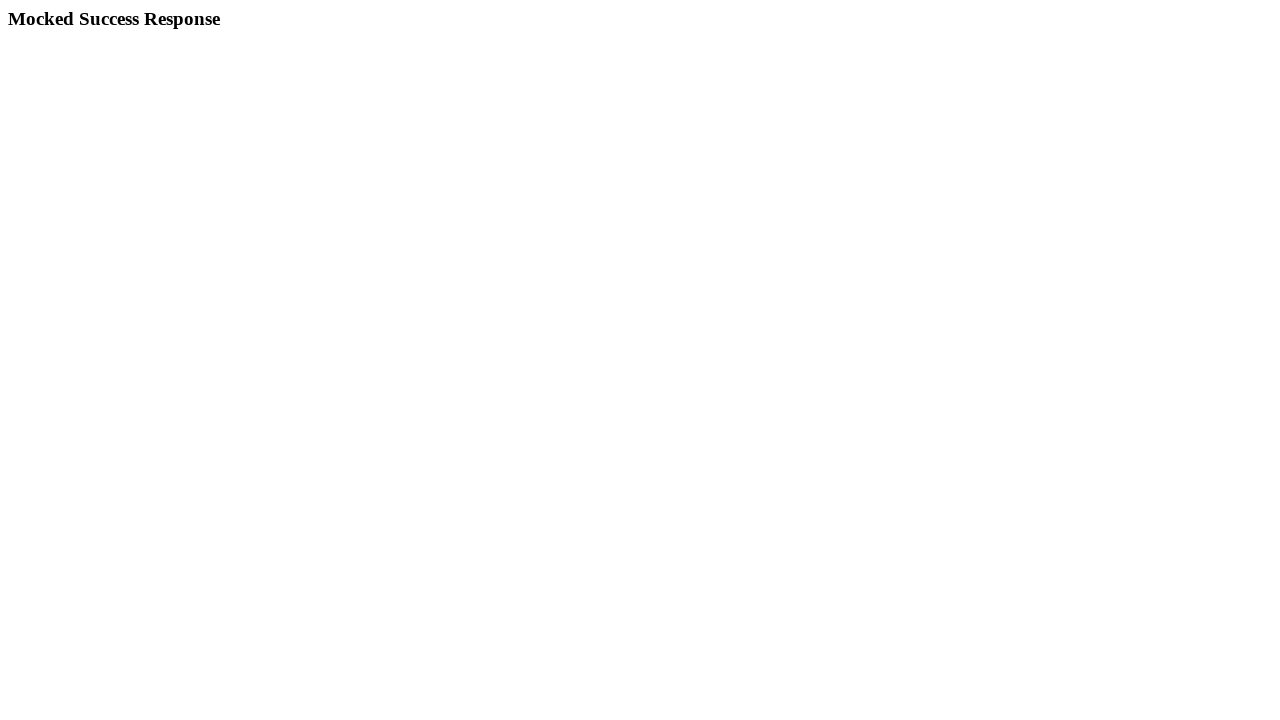